Tests JavaScript alert and confirm dialog handling by entering a name, triggering an alert, accepting it, then triggering a confirm dialog and dismissing it

Starting URL: https://rahulshettyacademy.com/AutomationPractice/

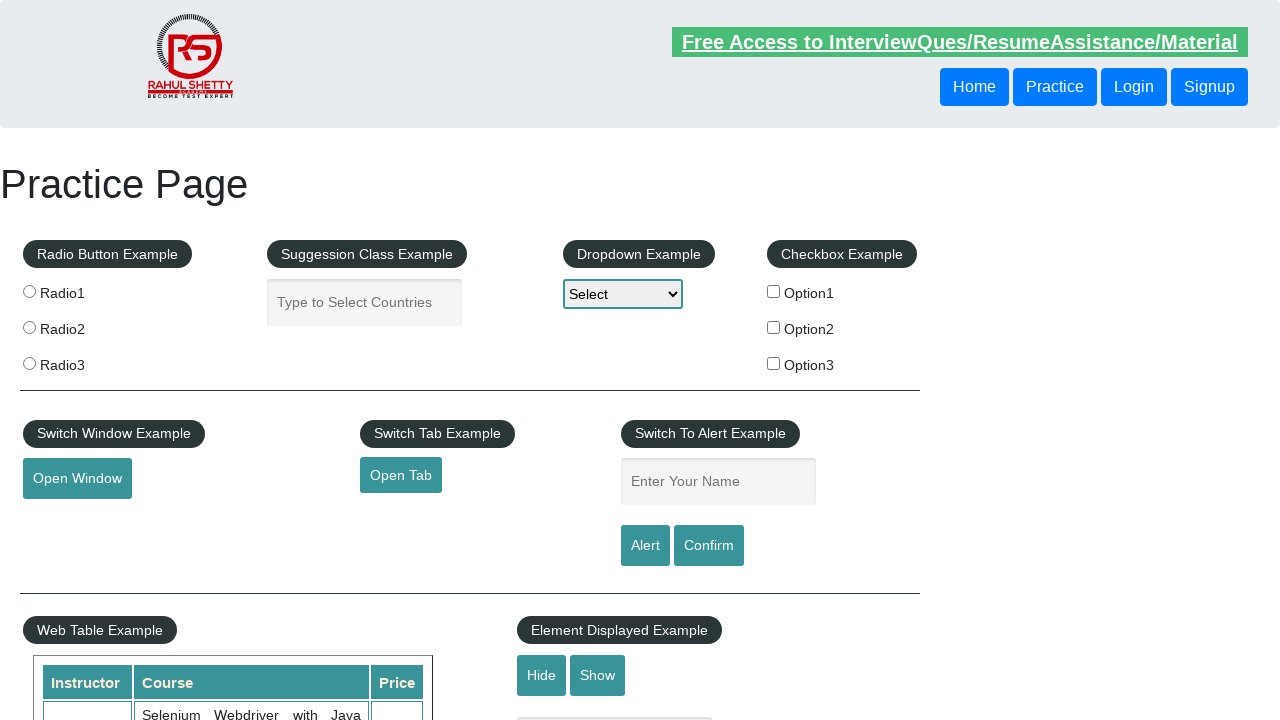

Filled name input field with 'Revathi' on input[name='enter-name']
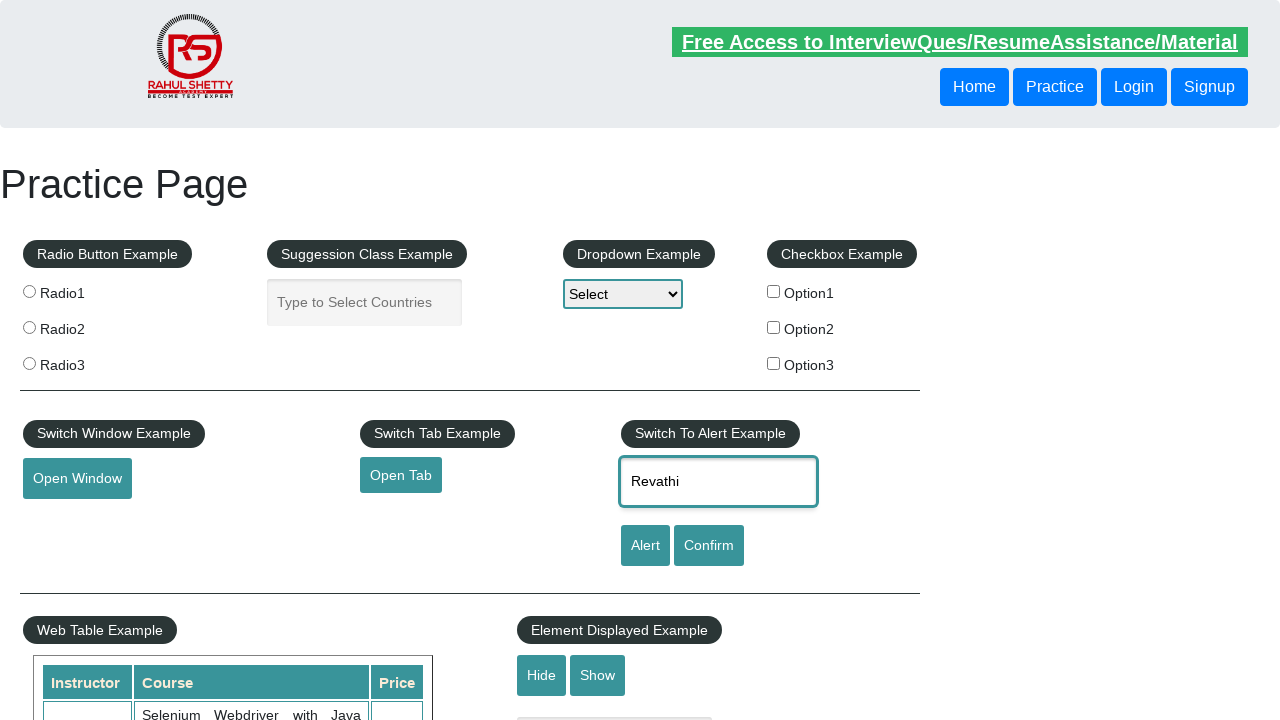

Clicked alert button to trigger JavaScript alert at (645, 546) on #alertbtn
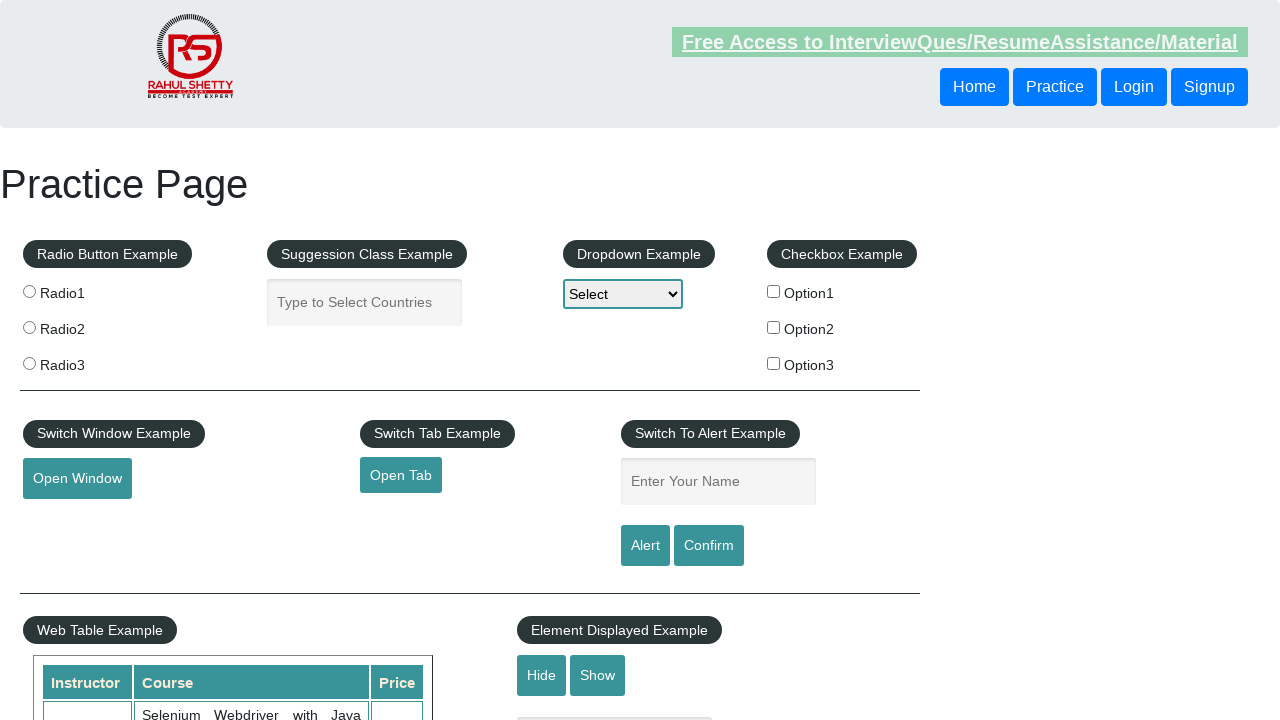

Set up dialog handler to accept alert
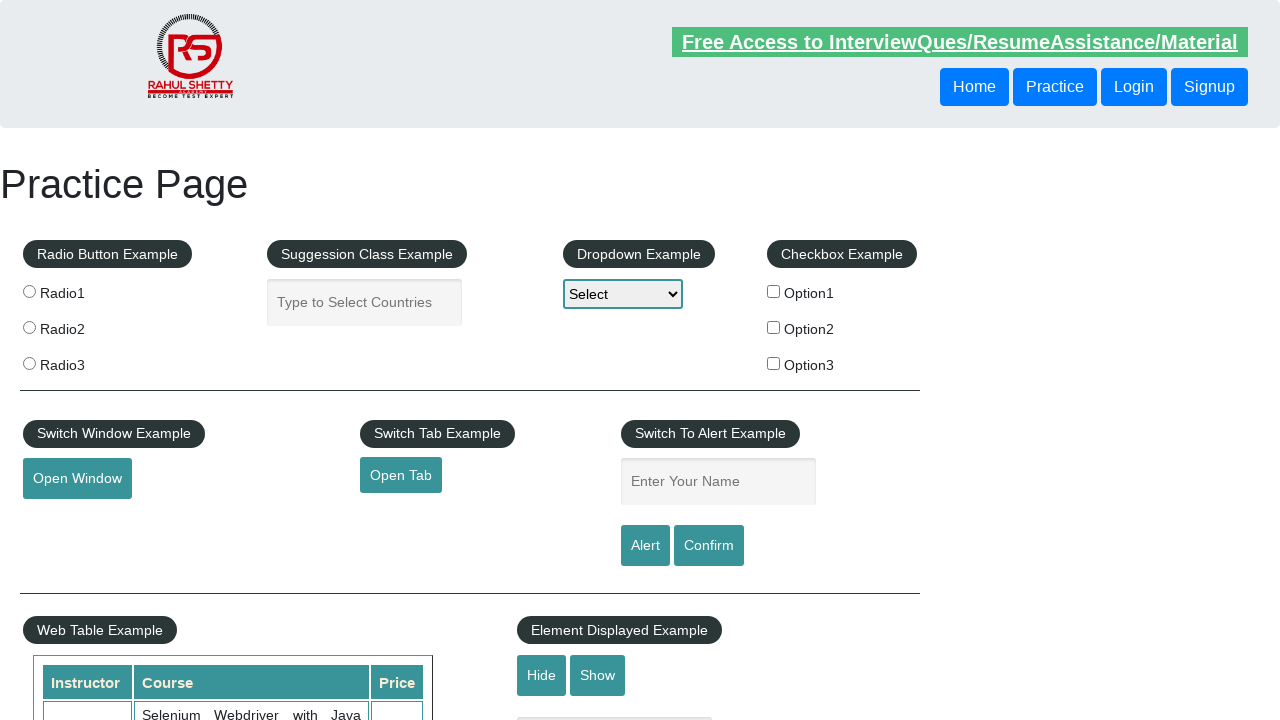

Set up dialog handler to dismiss confirm dialog
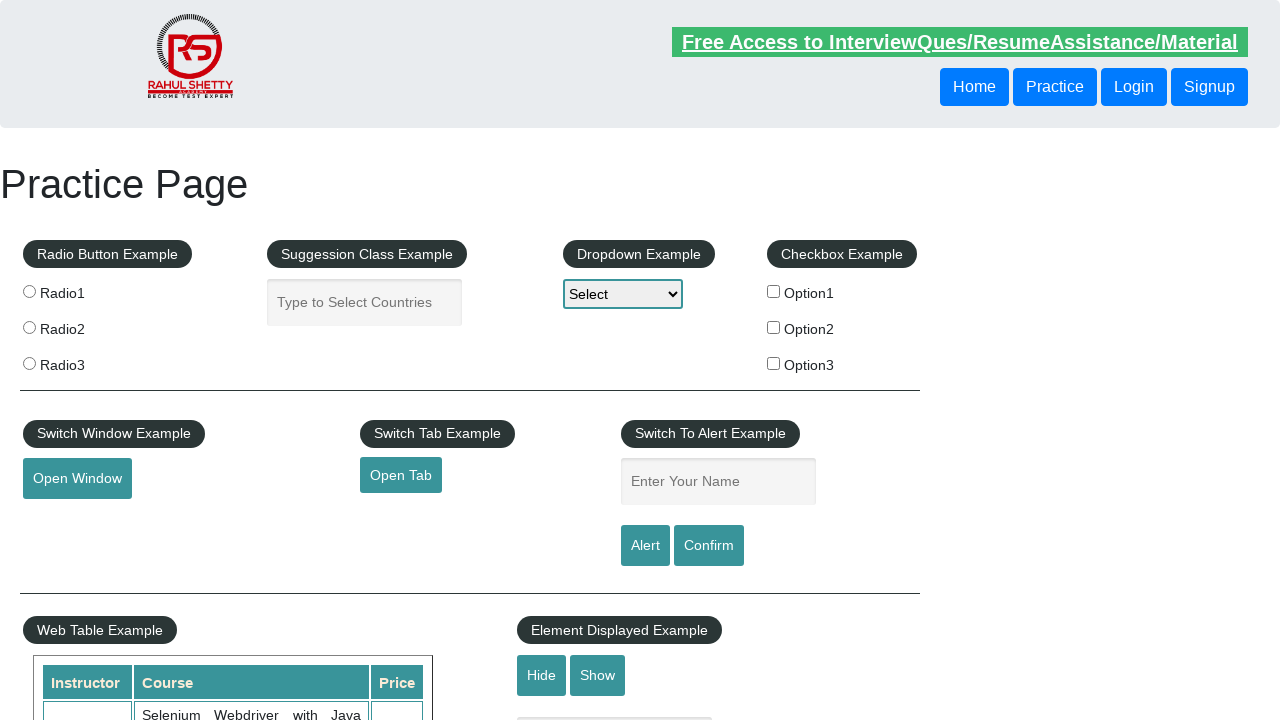

Clicked confirm button to trigger confirm dialog at (709, 546) on #confirmbtn
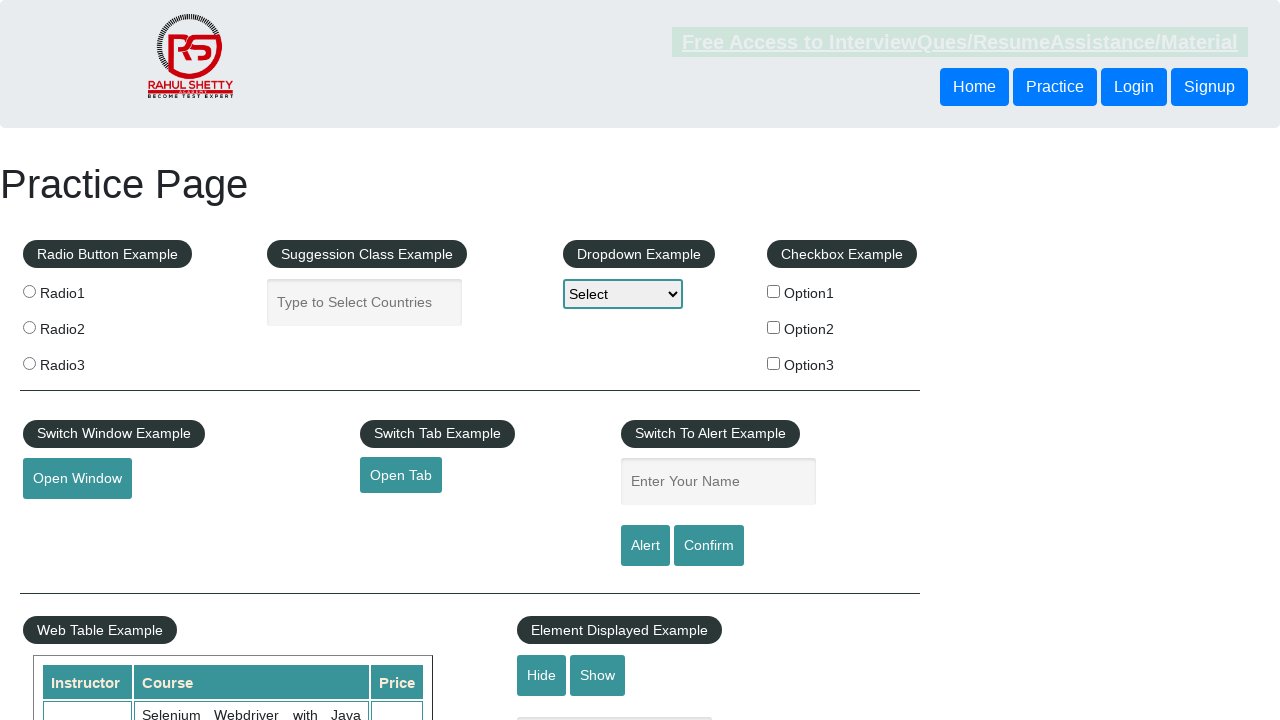

Waited for dialog interactions to complete
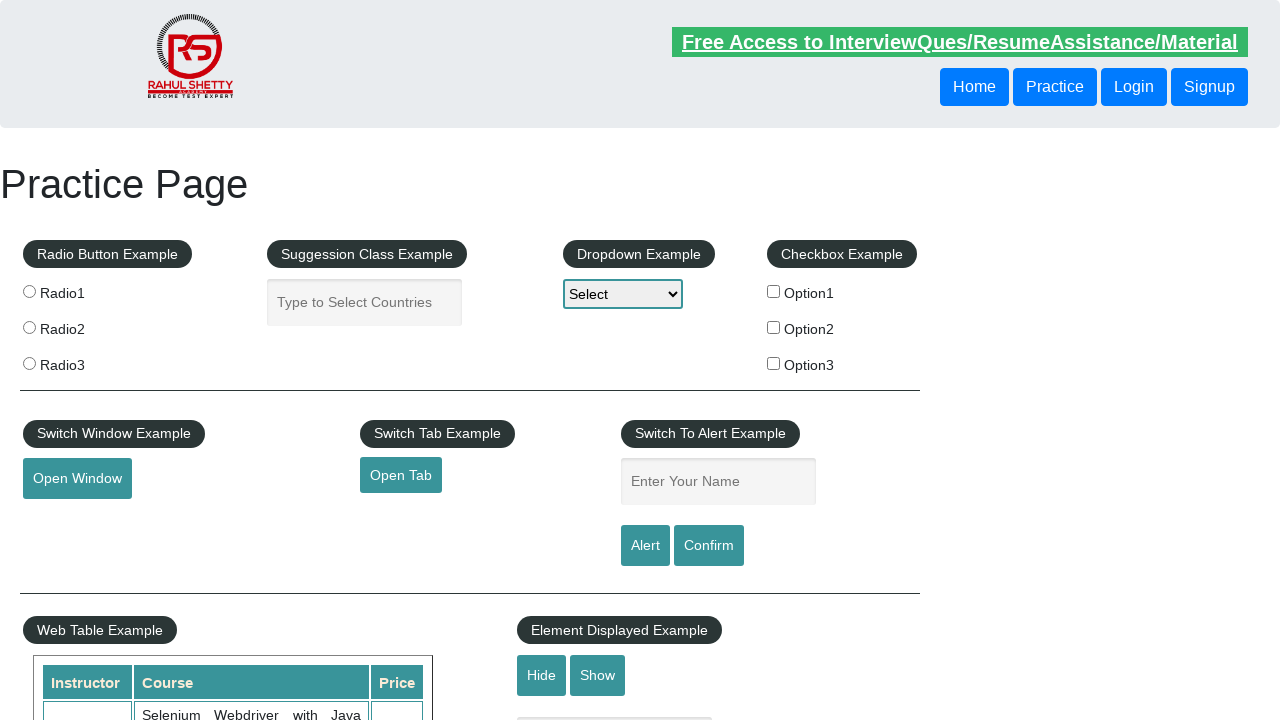

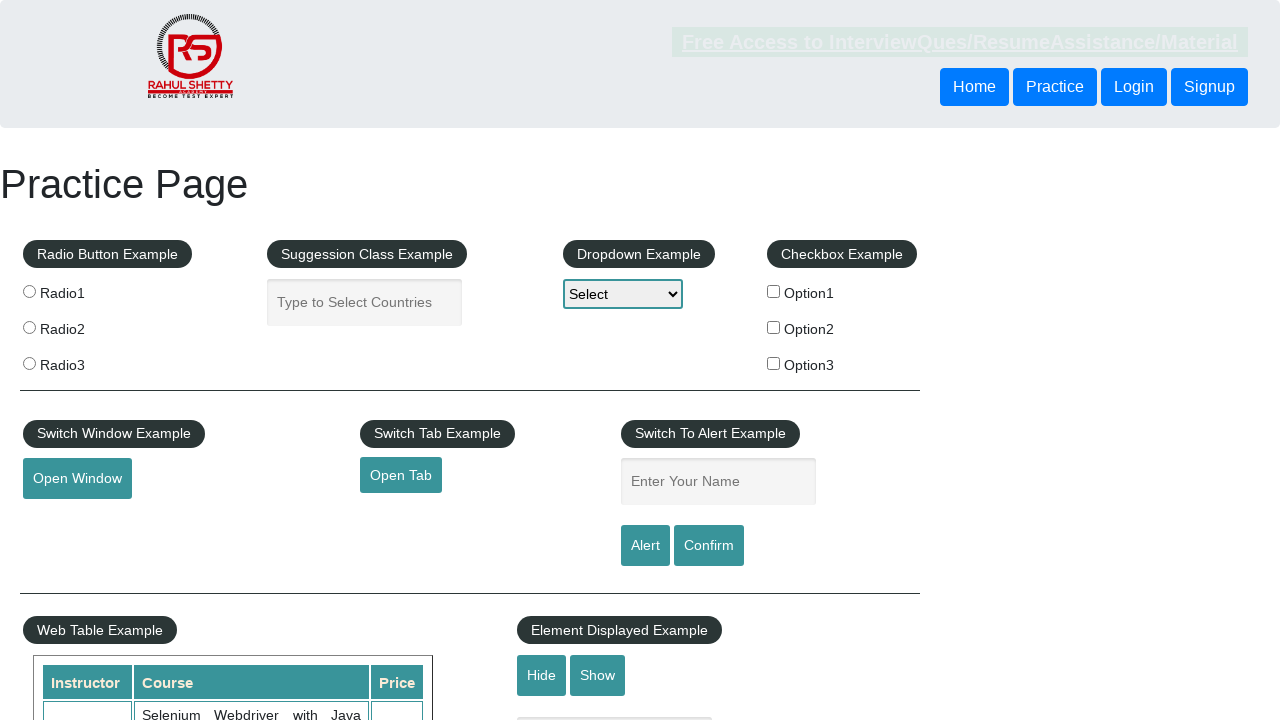